Adds specific items to cart in a green cart application, proceeds to checkout, applies a promo code, and verifies the promo message appears

Starting URL: https://rahulshettyacademy.com/seleniumPractise/#/

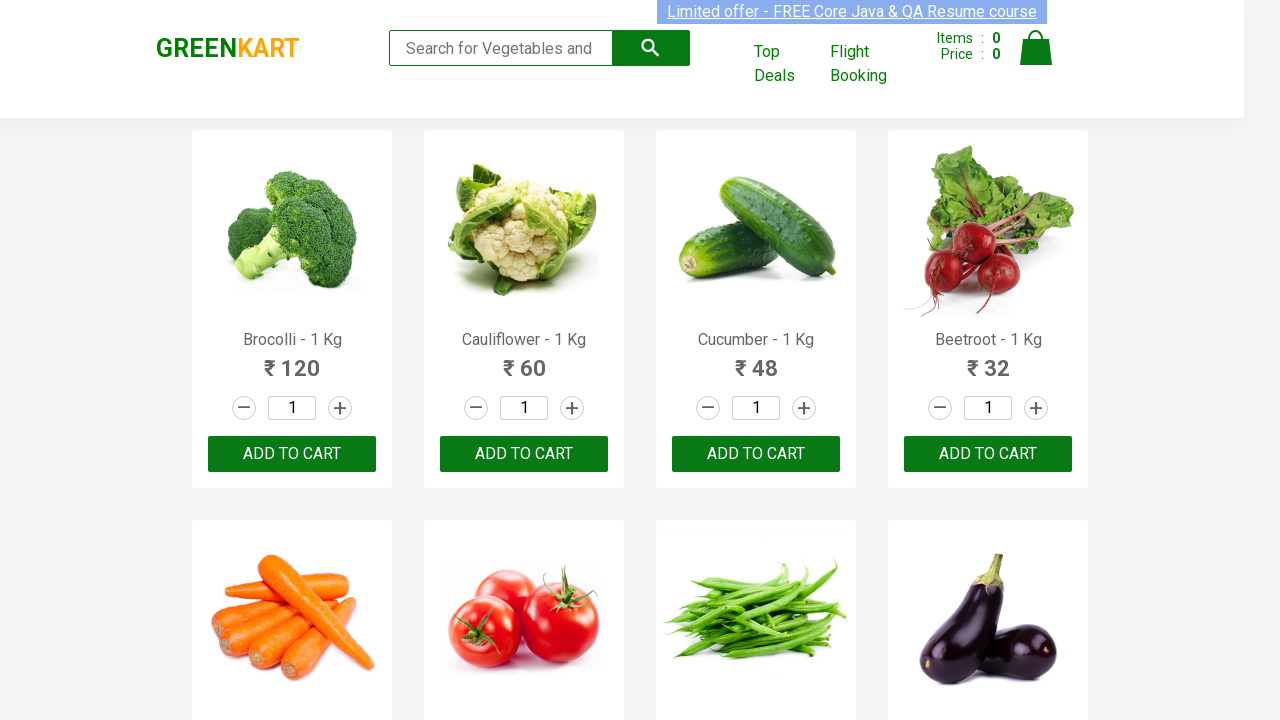

Located all product names on the page
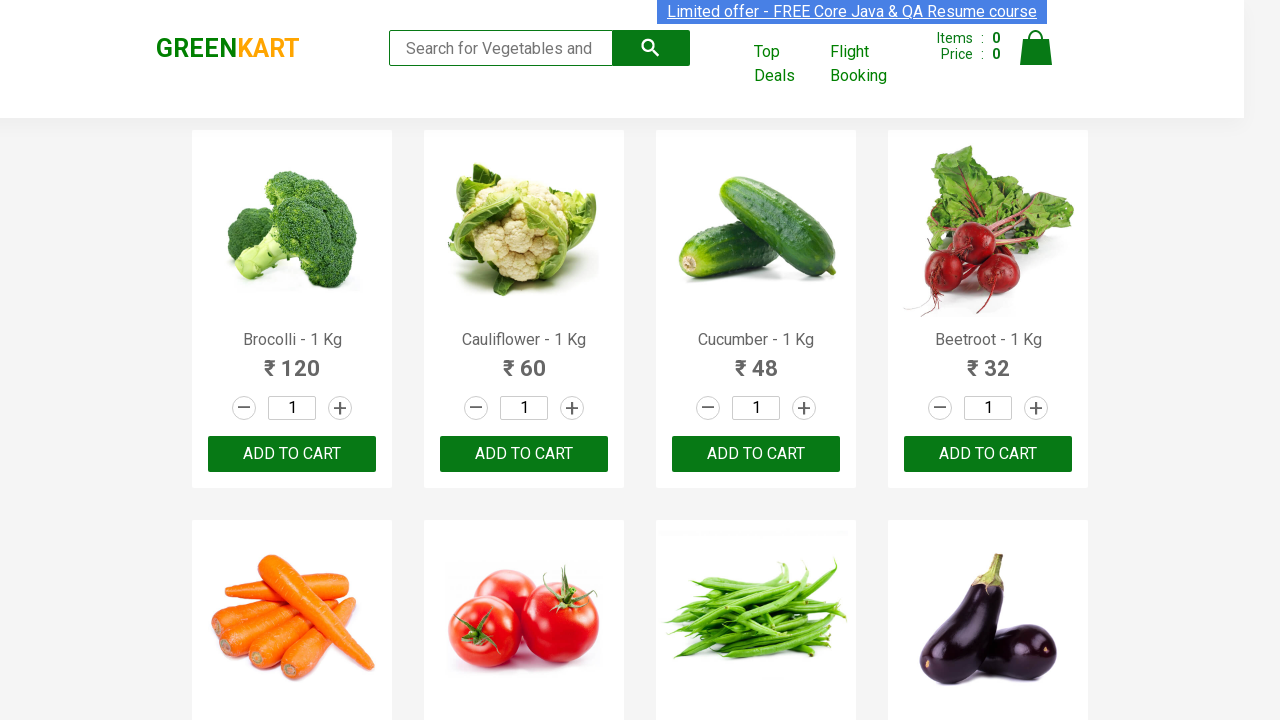

Retrieved text content for product 0
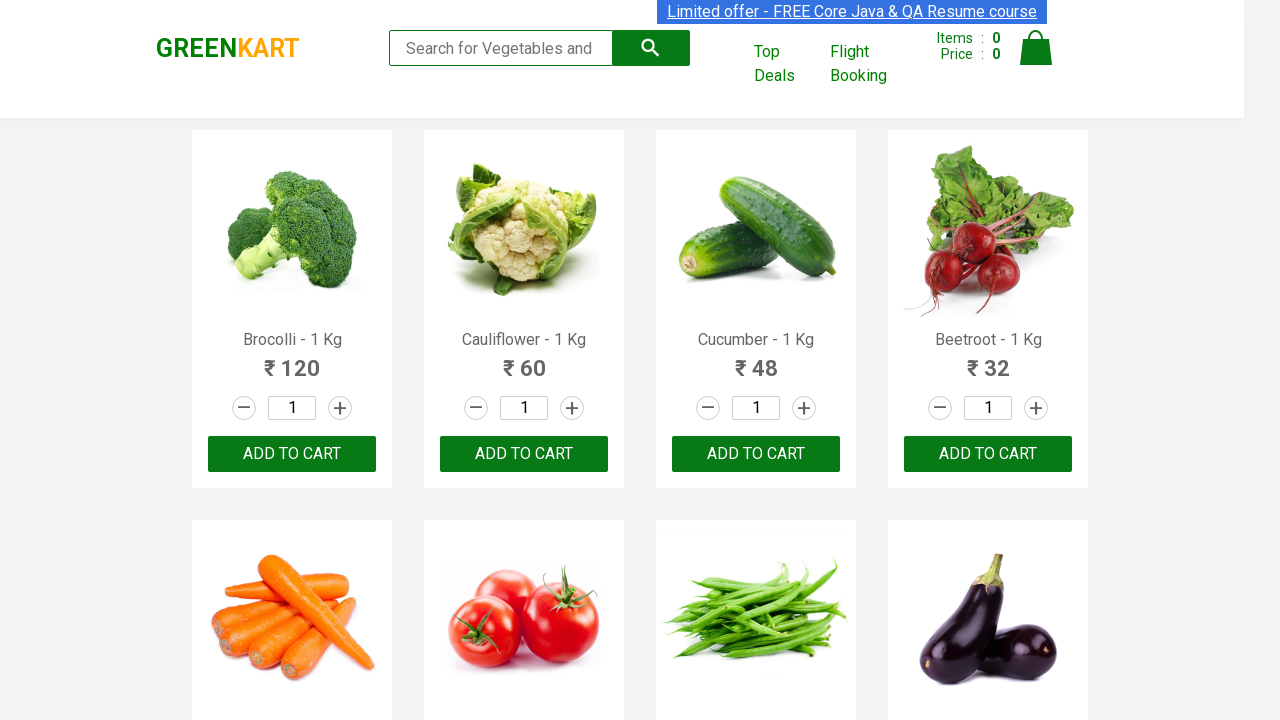

Retrieved text content for product 1
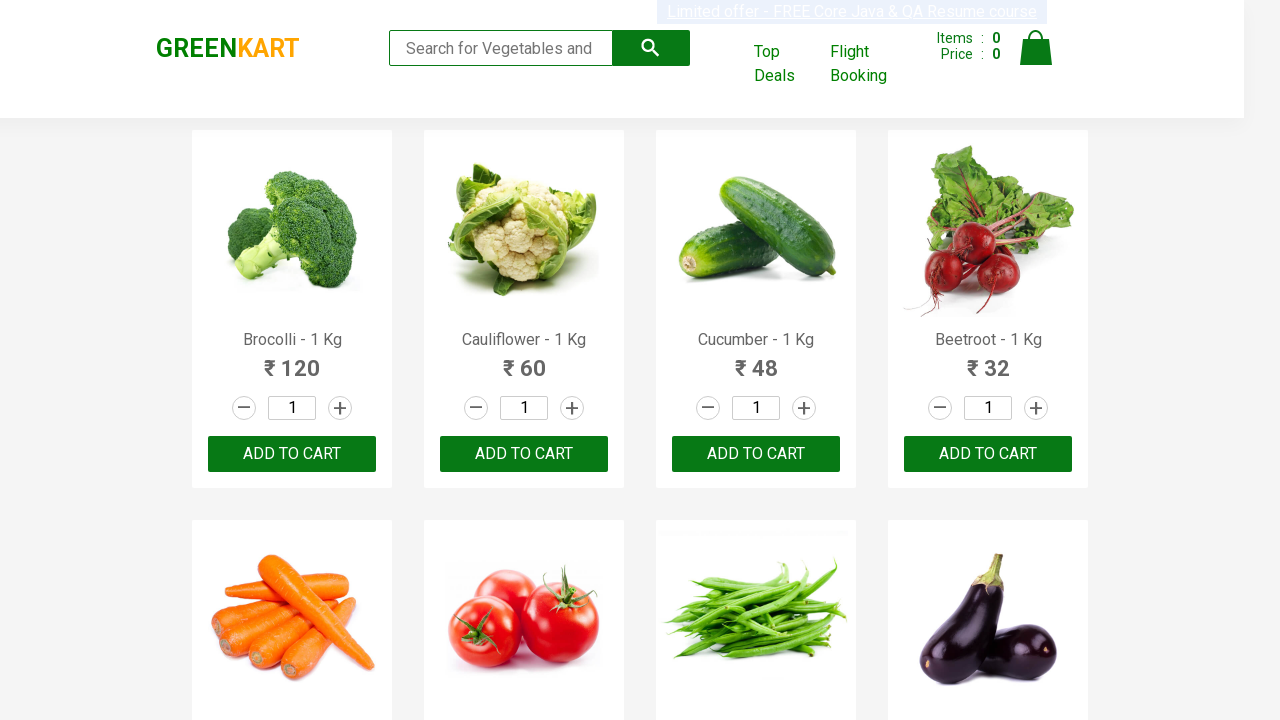

Retrieved text content for product 2
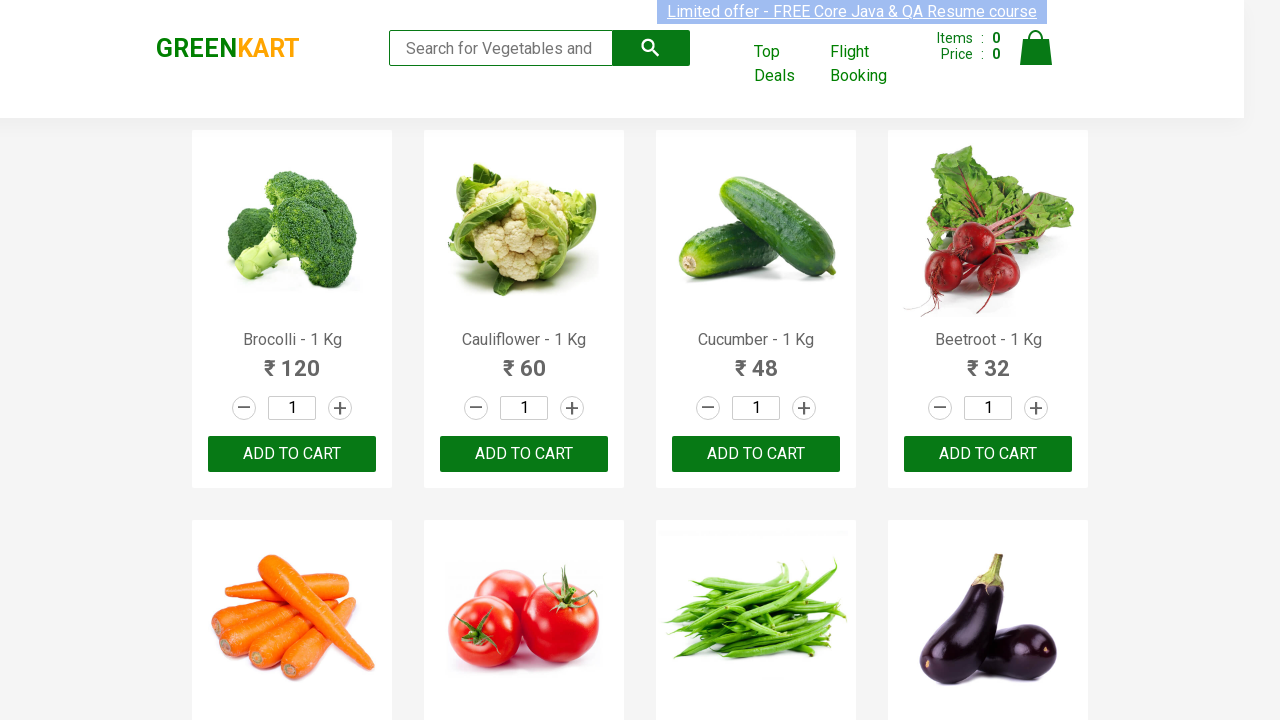

Retrieved text content for product 3
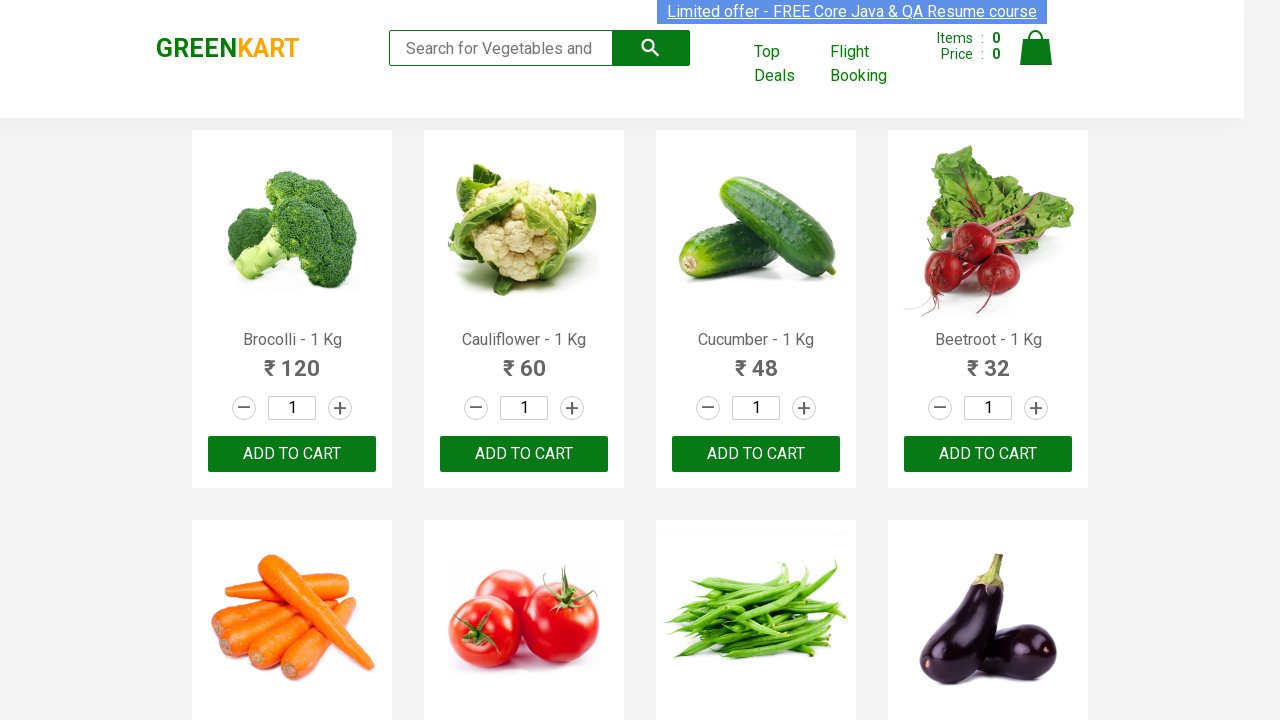

Retrieved text content for product 4
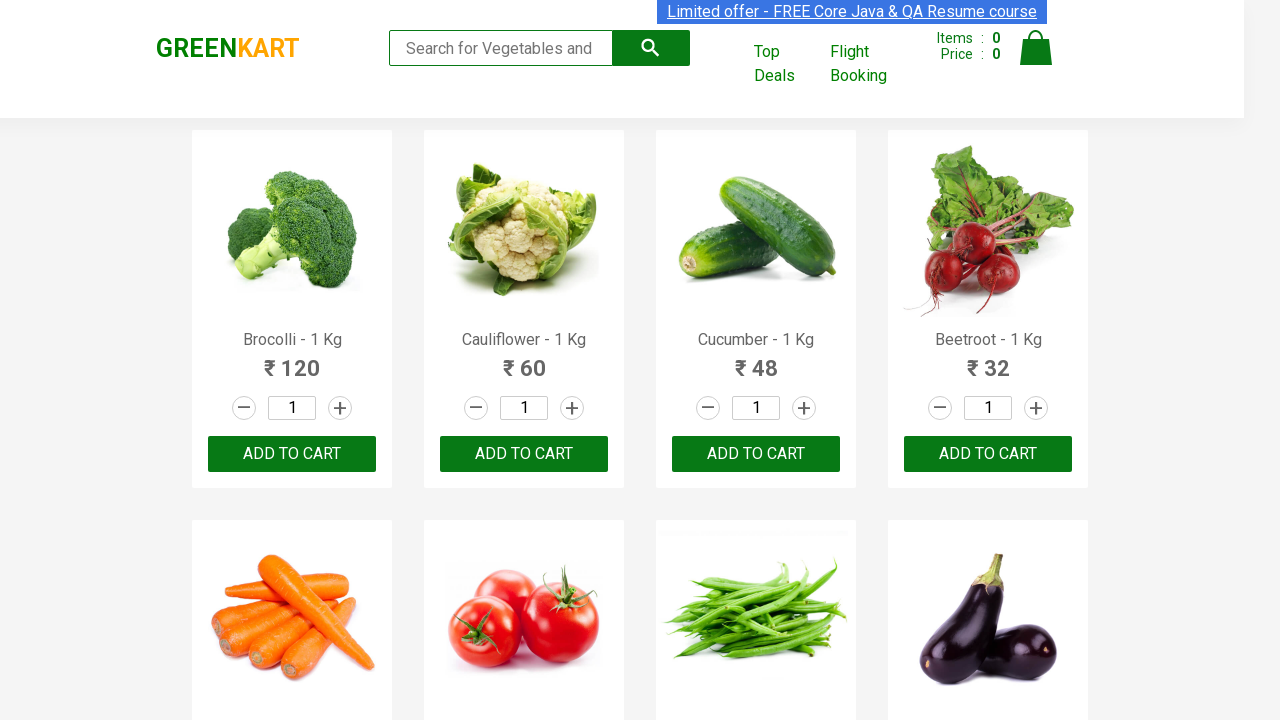

Retrieved text content for product 5
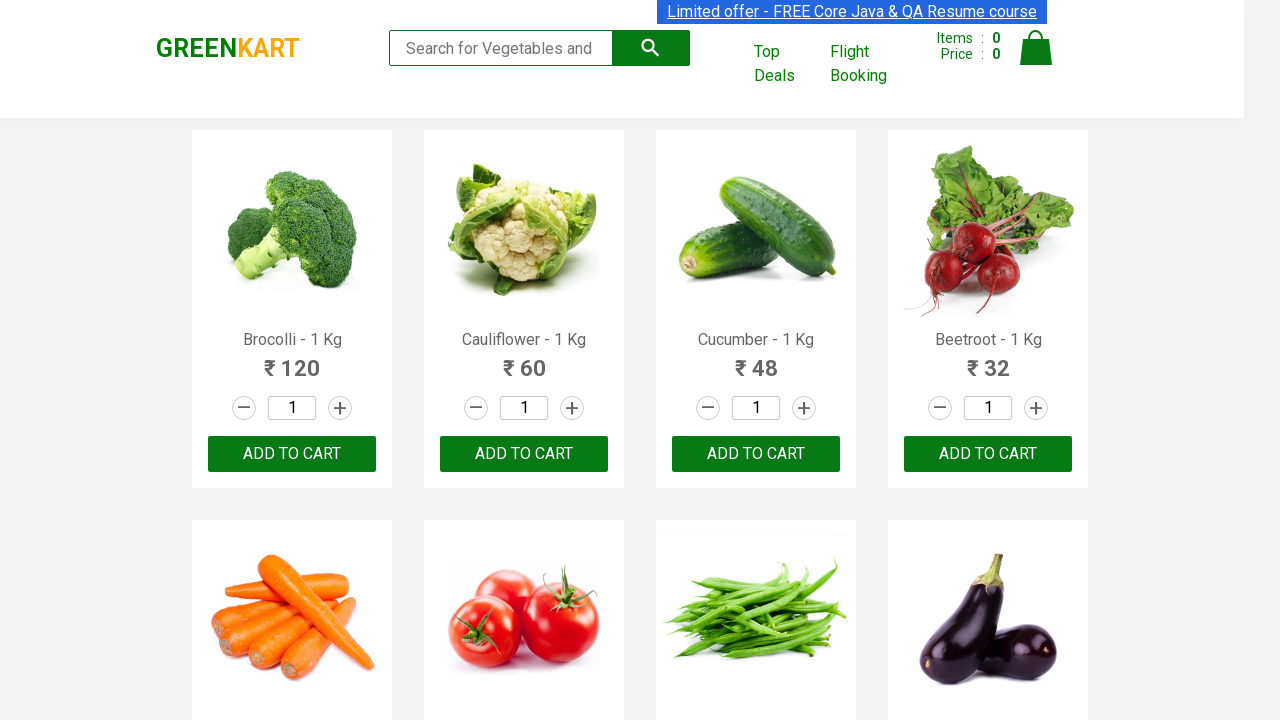

Retrieved text content for product 6
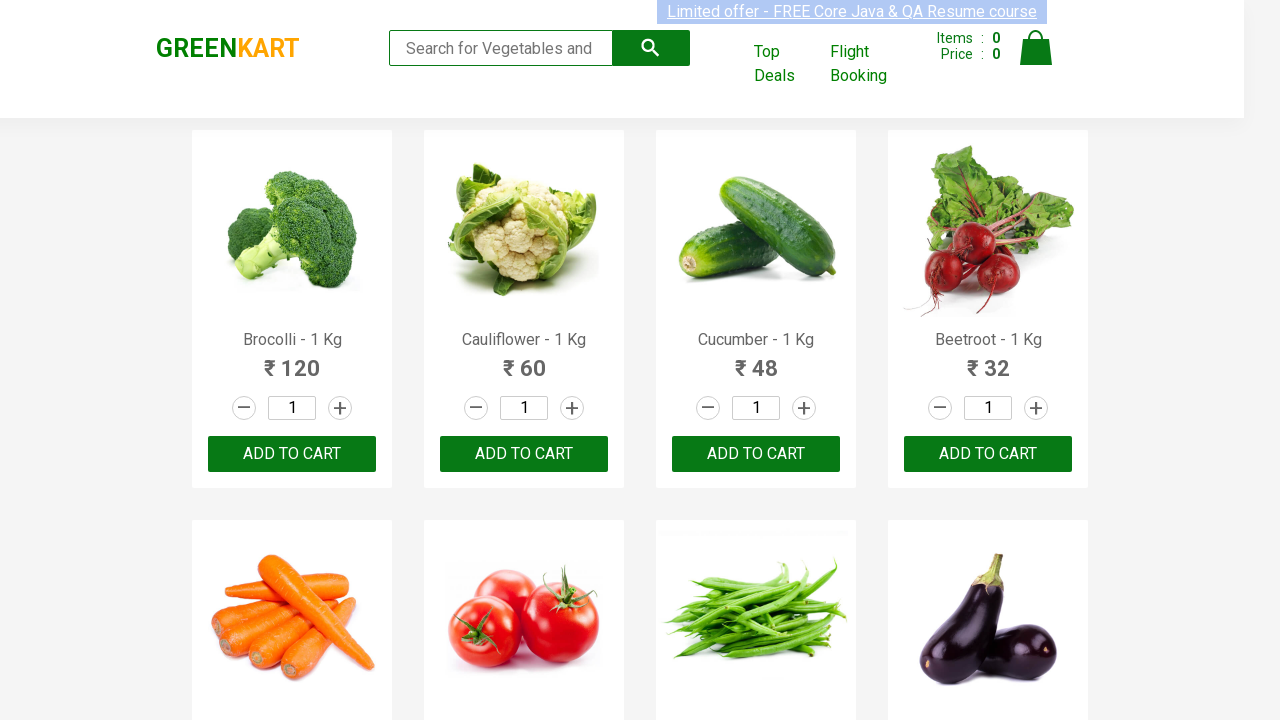

Added 'Beans' to cart at (756, 360) on div.product-action >> nth=6
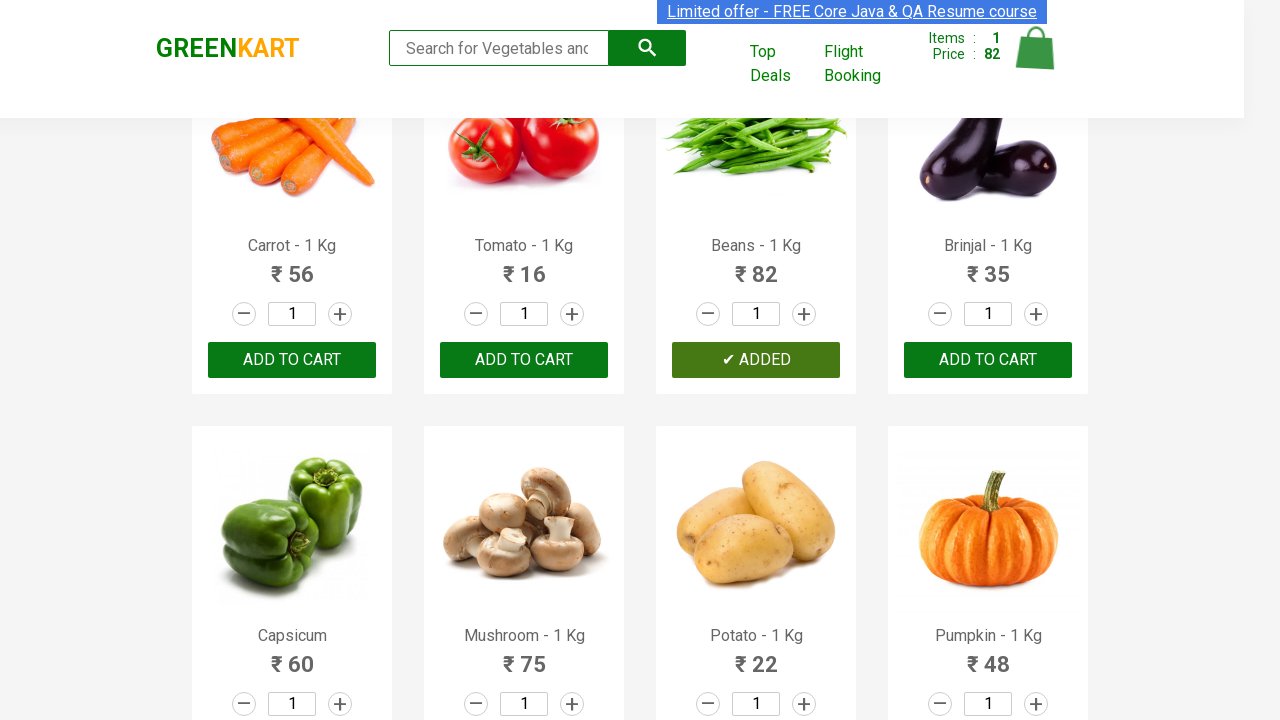

Retrieved text content for product 7
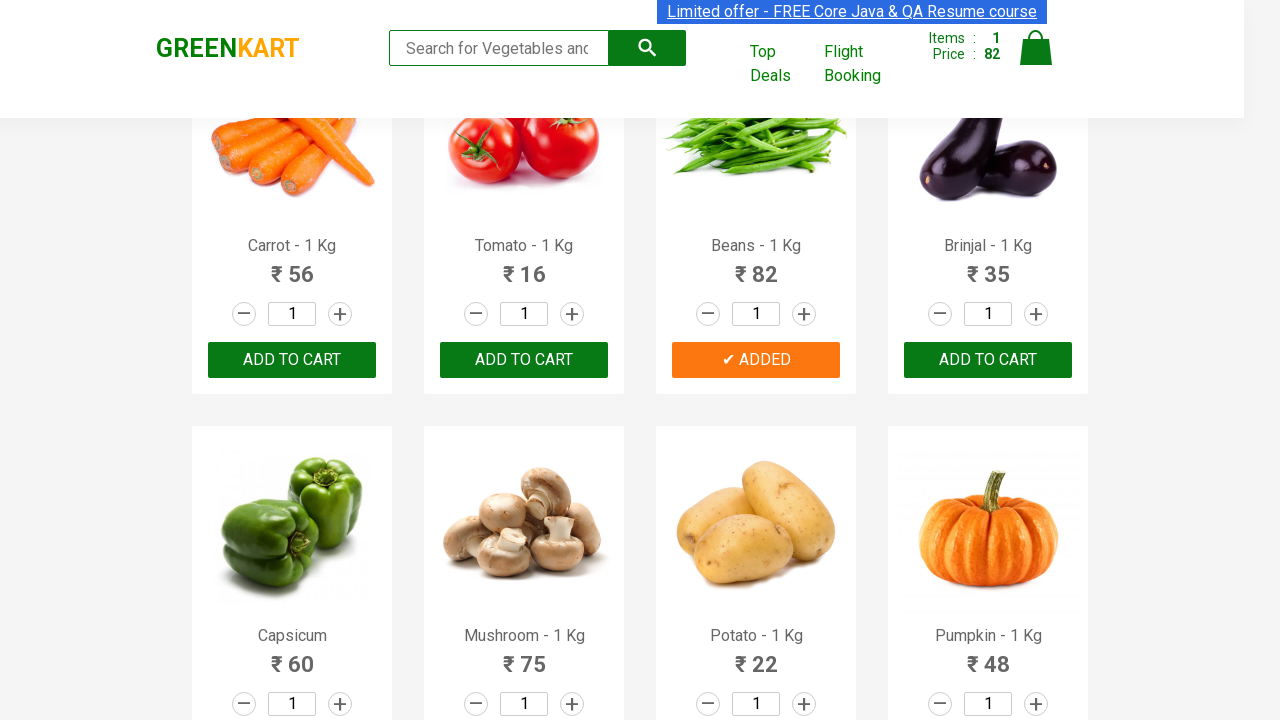

Retrieved text content for product 8
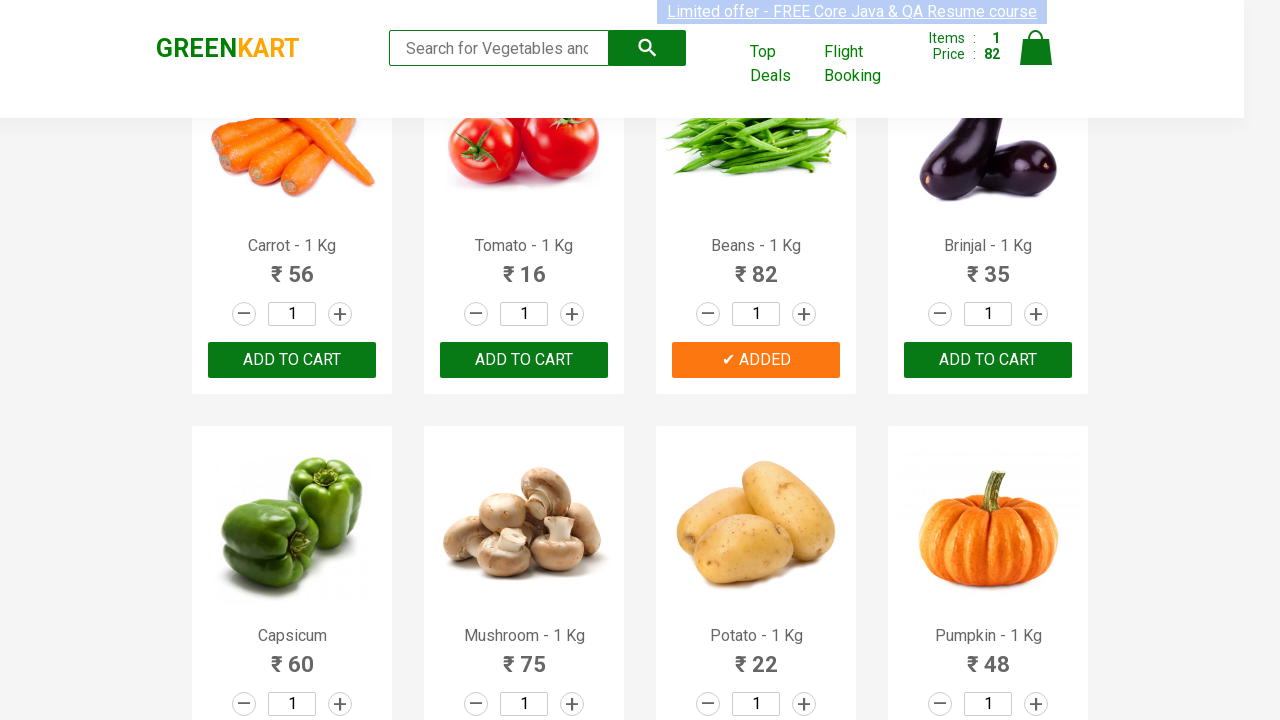

Retrieved text content for product 9
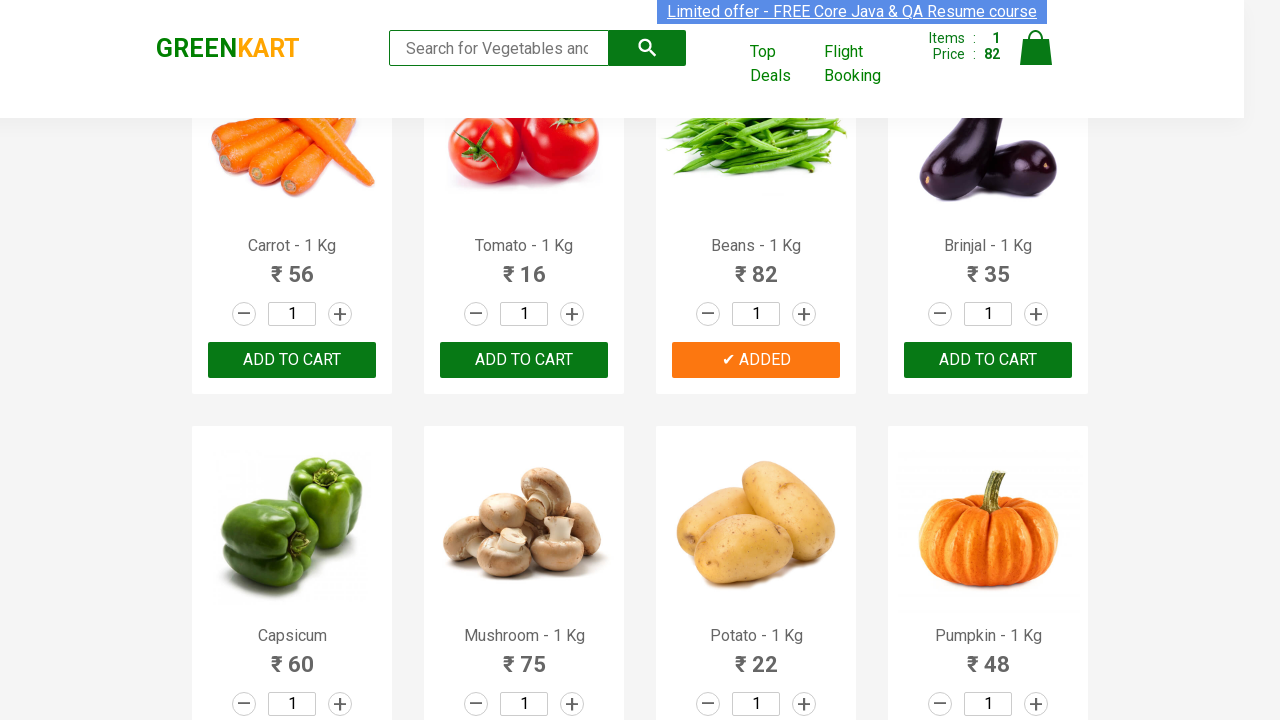

Retrieved text content for product 10
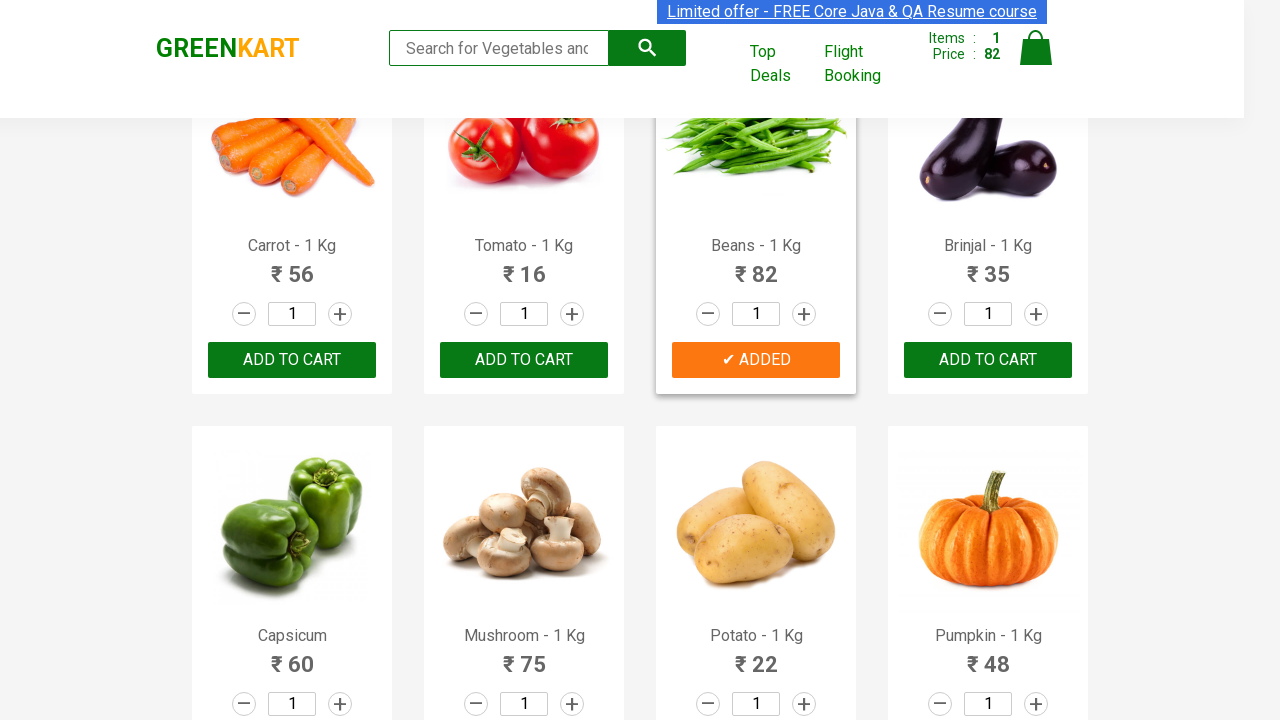

Retrieved text content for product 11
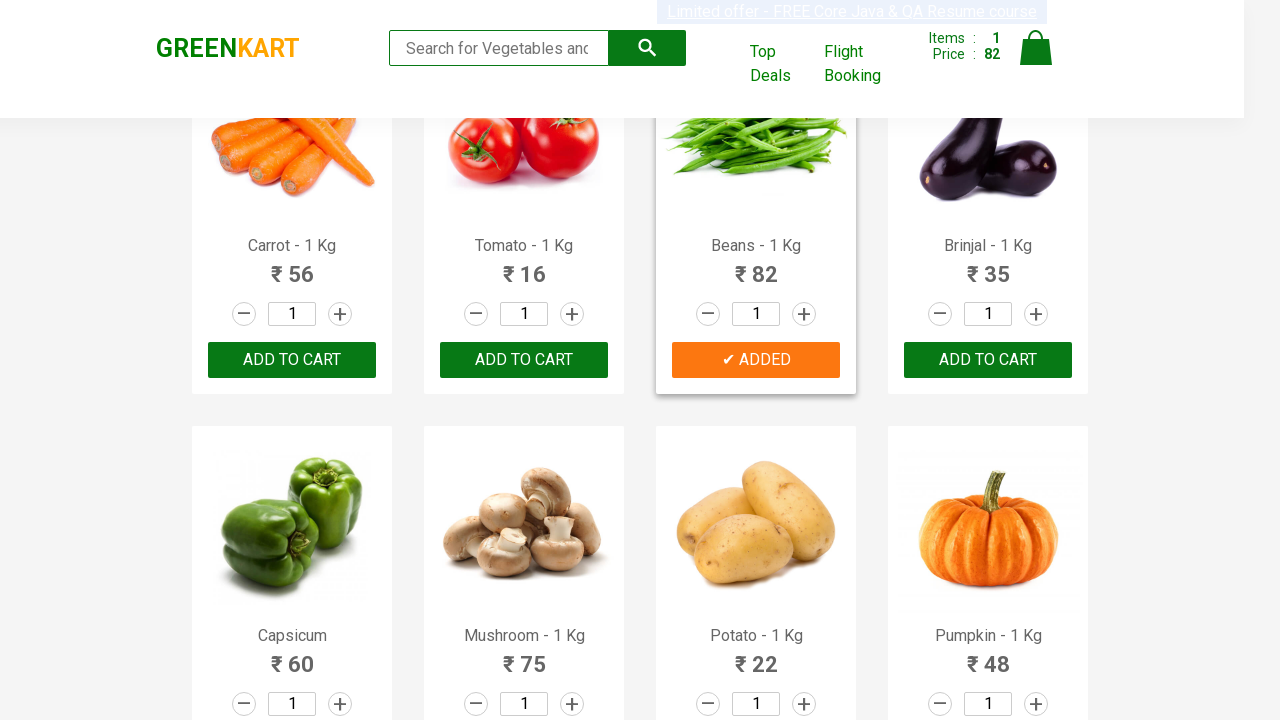

Retrieved text content for product 12
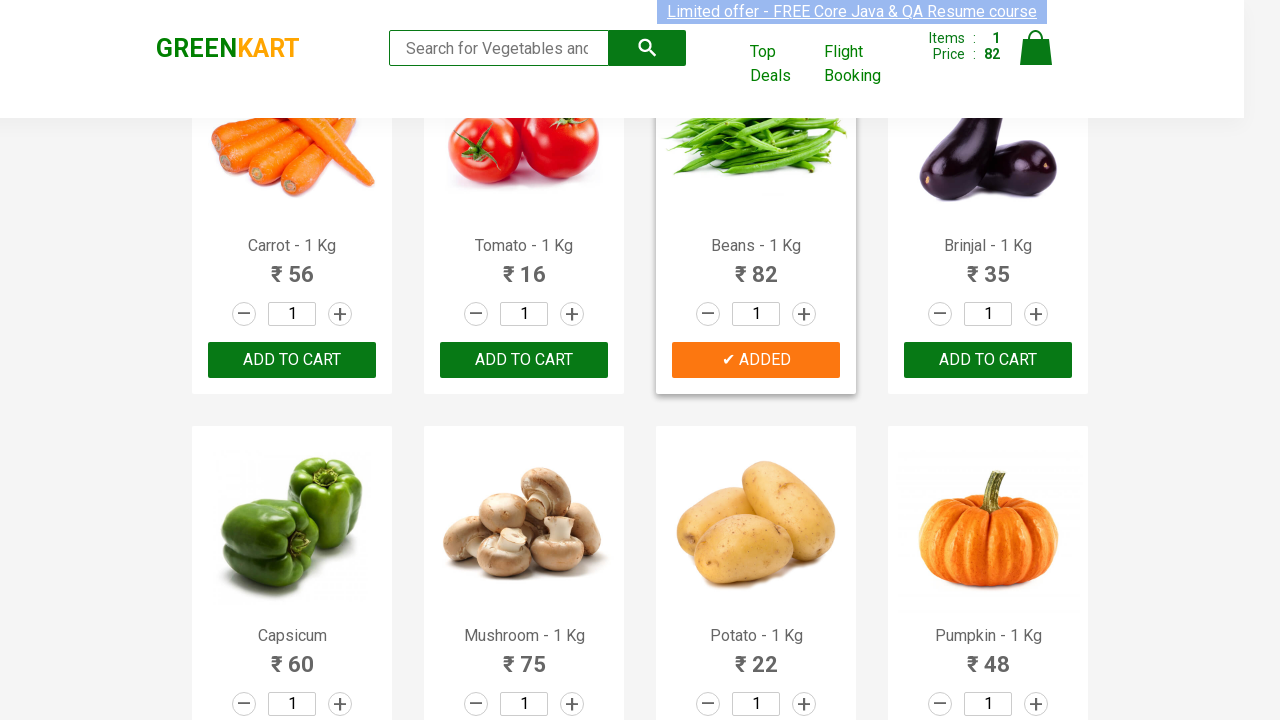

Retrieved text content for product 13
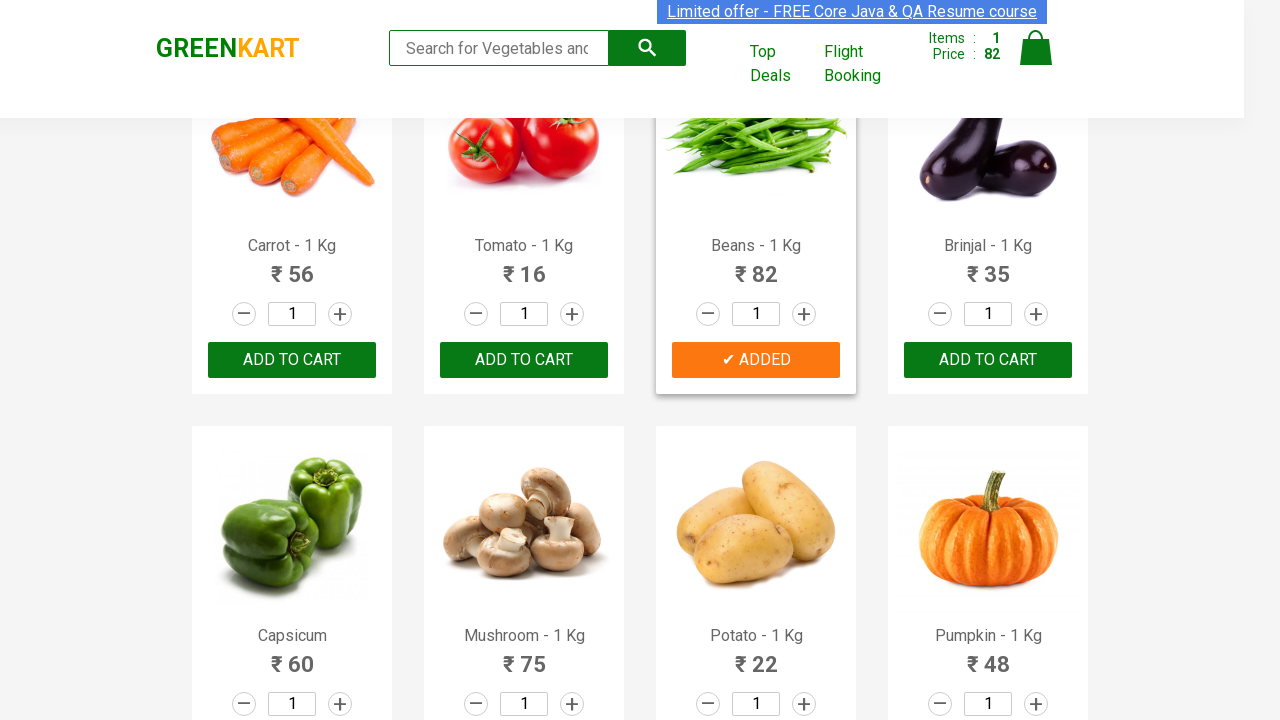

Added 'Onion' to cart at (524, 360) on div.product-action >> nth=13
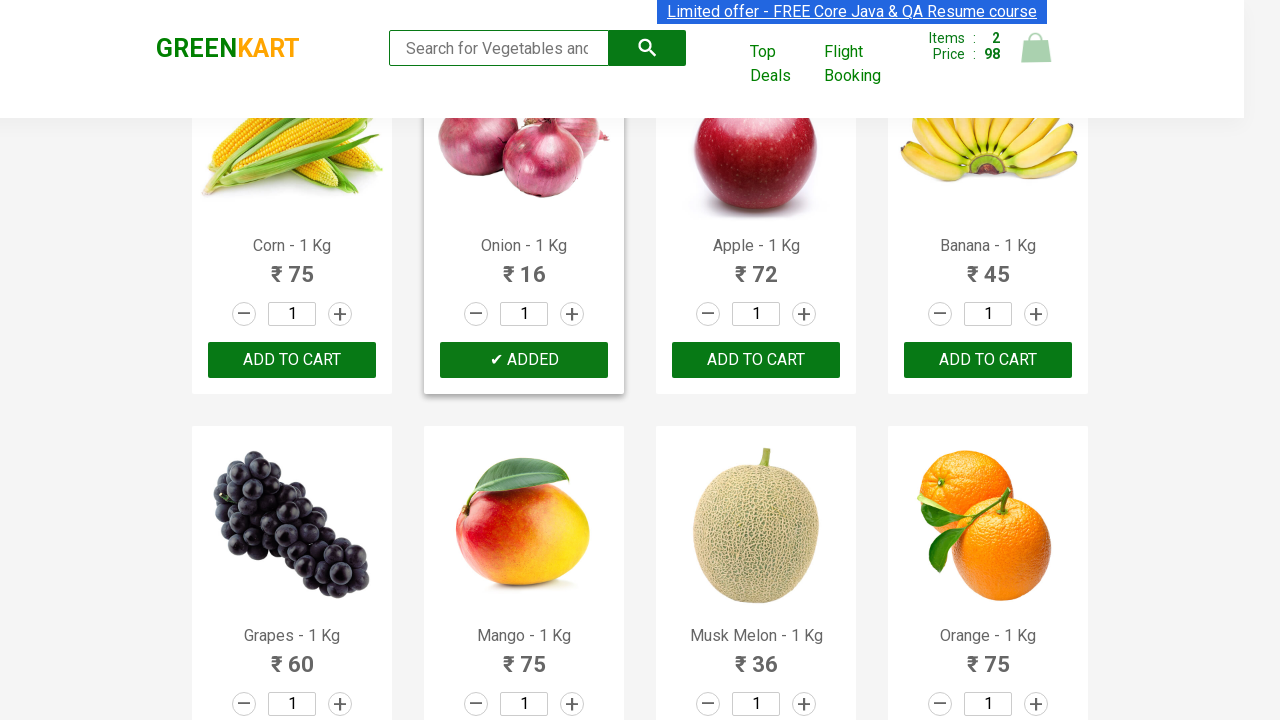

Clicked on cart icon to view cart at (1036, 48) on img[alt='Cart']
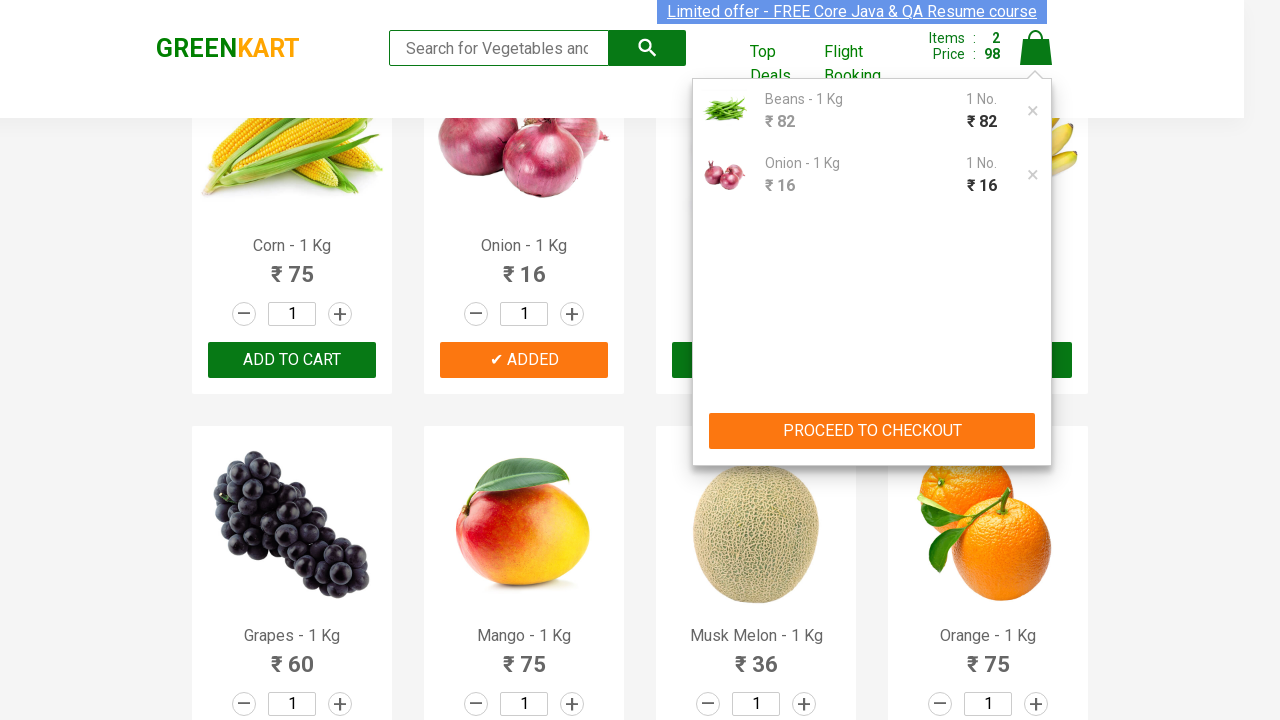

Clicked 'PROCEED TO CHECKOUT' button at (872, 431) on xpath=//div[@class='action-block']//child::button[contains(text(),'PROCEED TO CH
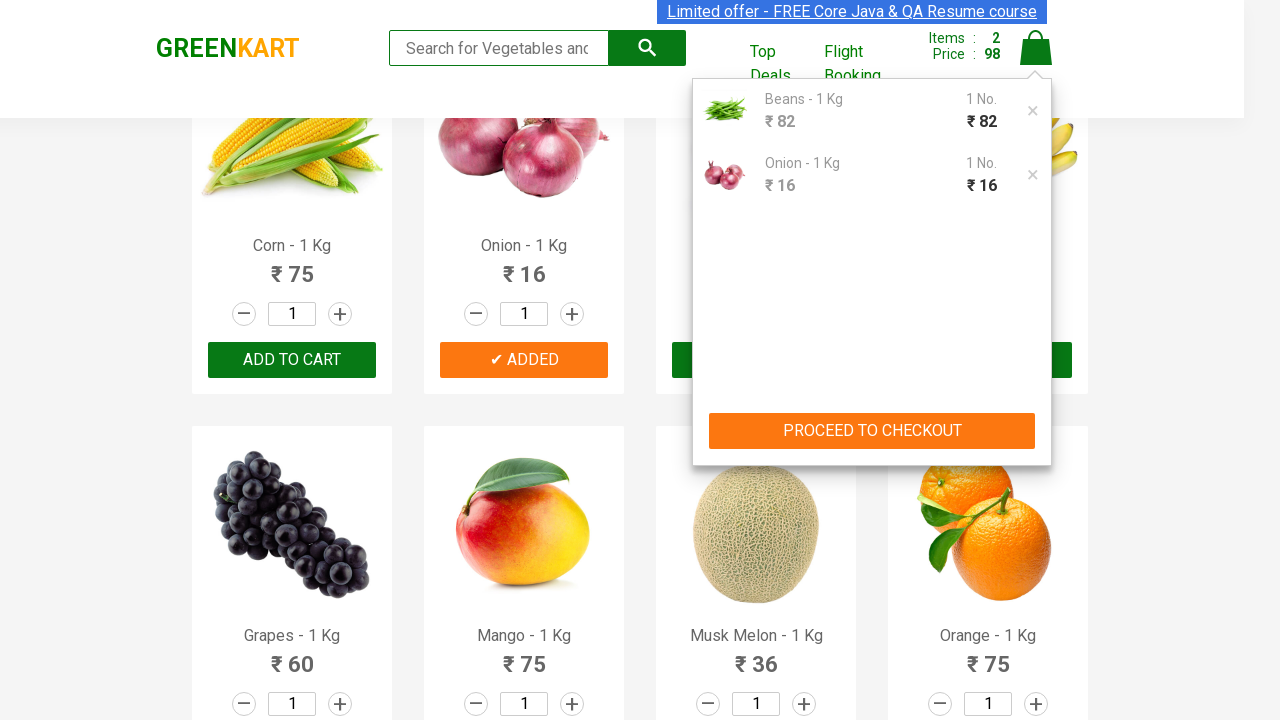

Entered promo code 'rahulshettyacademy' on .promoCode
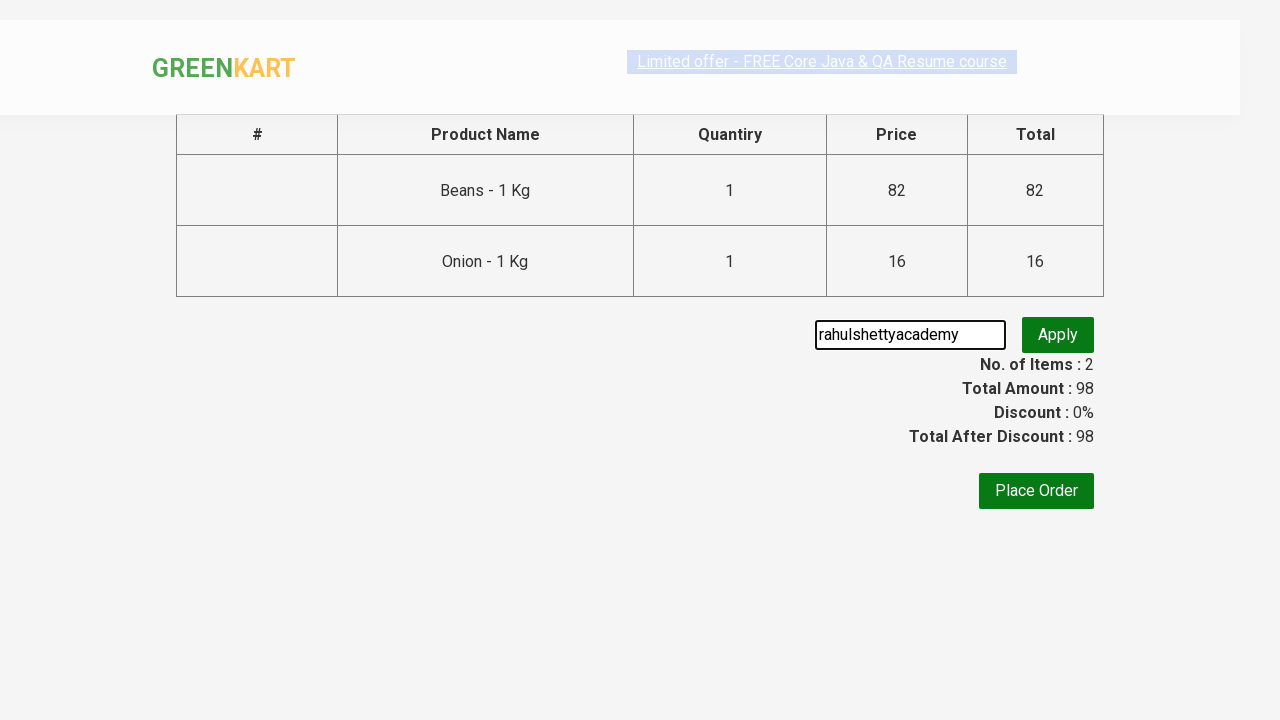

Clicked 'Apply' button to apply promo code at (1058, 335) on .promoBtn
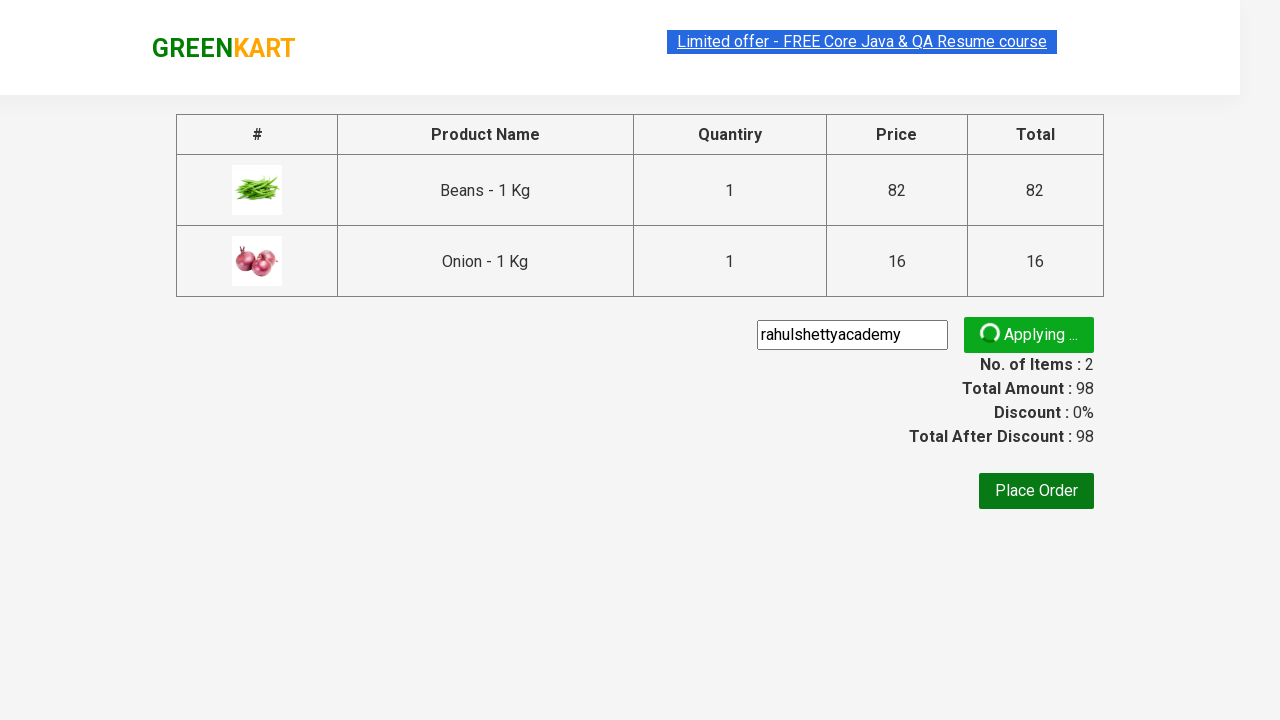

Promo message appeared and is now visible
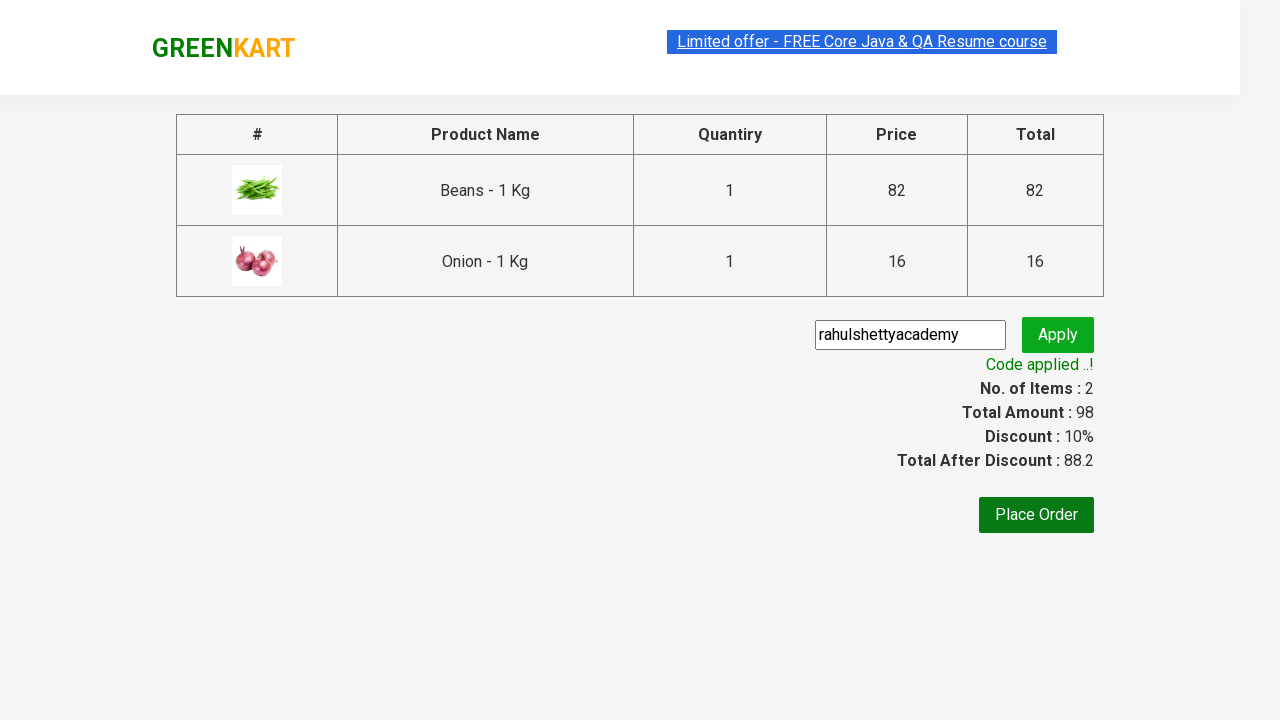

Retrieved promo message text: 'Code applied ..!'
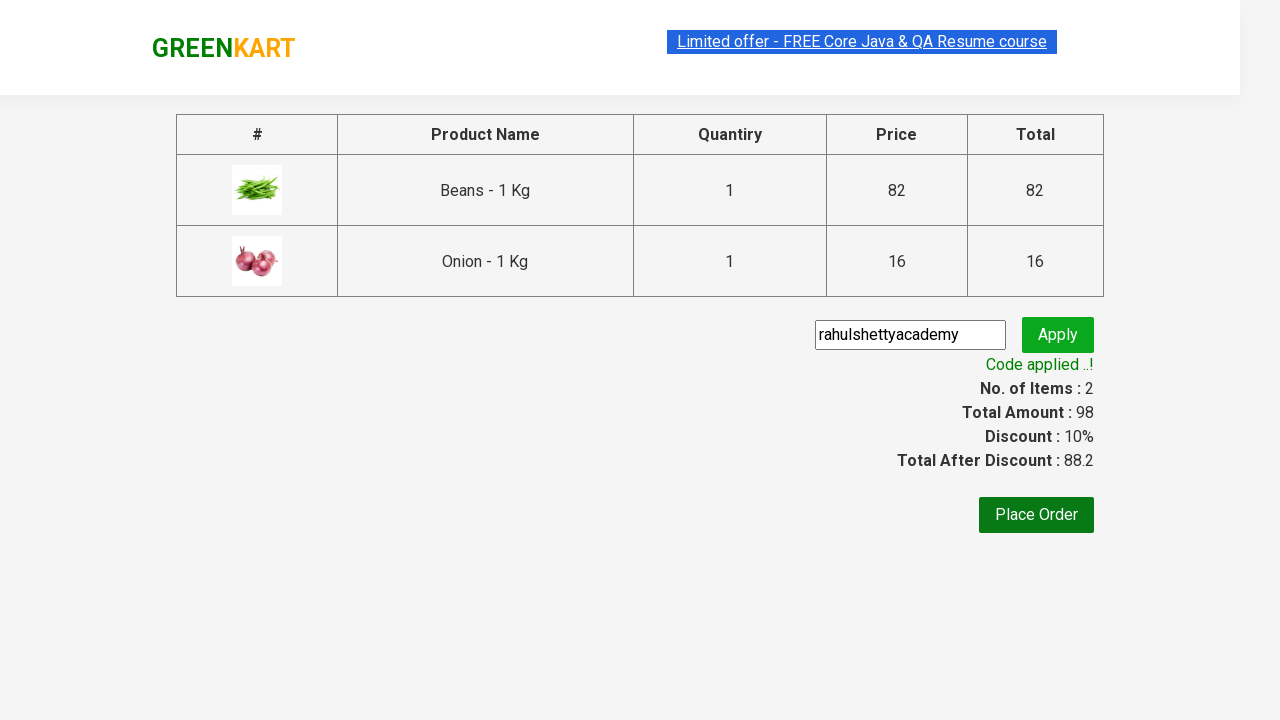

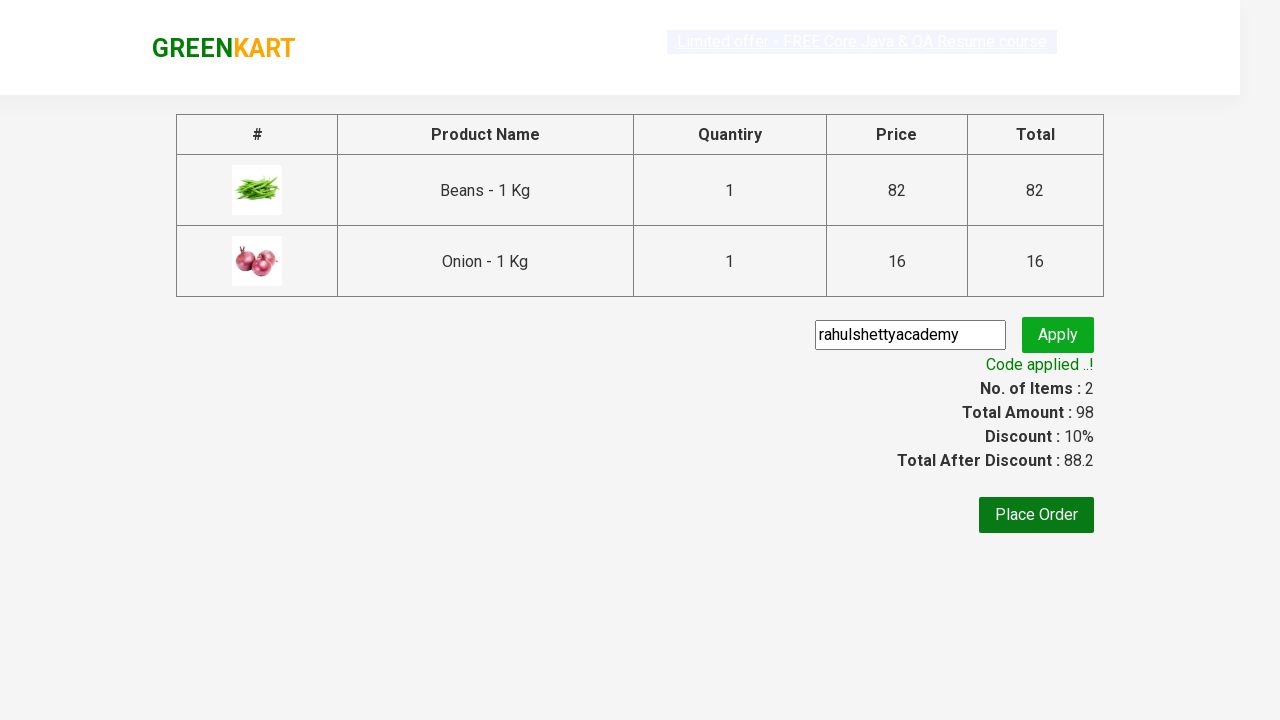